Tests clearing the complete state of all items by checking and then unchecking the toggle-all checkbox.

Starting URL: https://demo.playwright.dev/todomvc

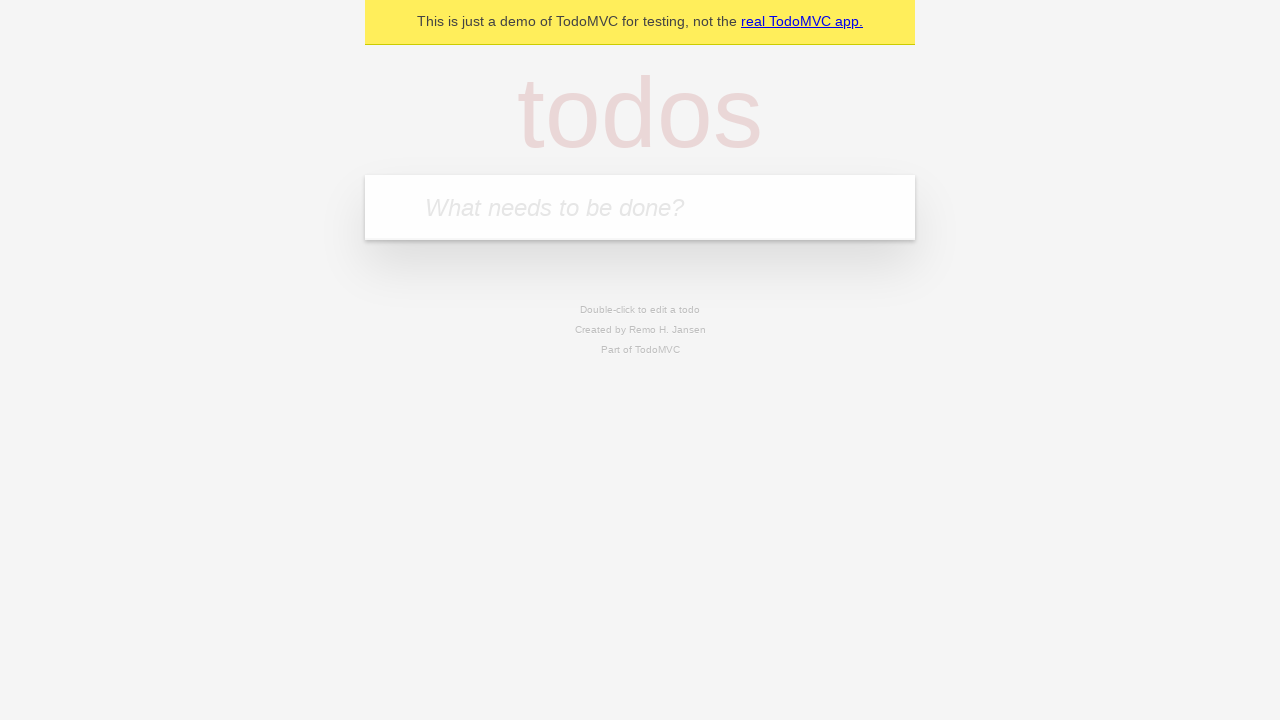

Filled new todo field with 'buy some cheese' on internal:attr=[placeholder="What needs to be done?"i]
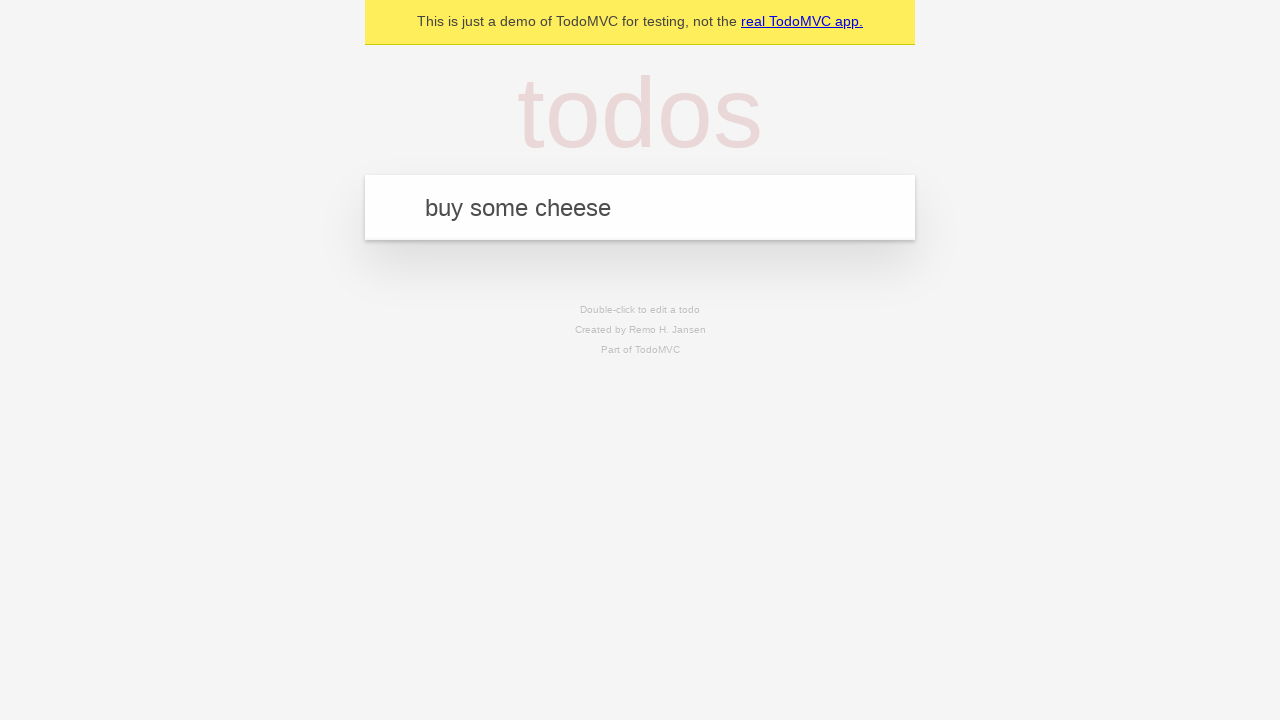

Pressed Enter to add first todo item on internal:attr=[placeholder="What needs to be done?"i]
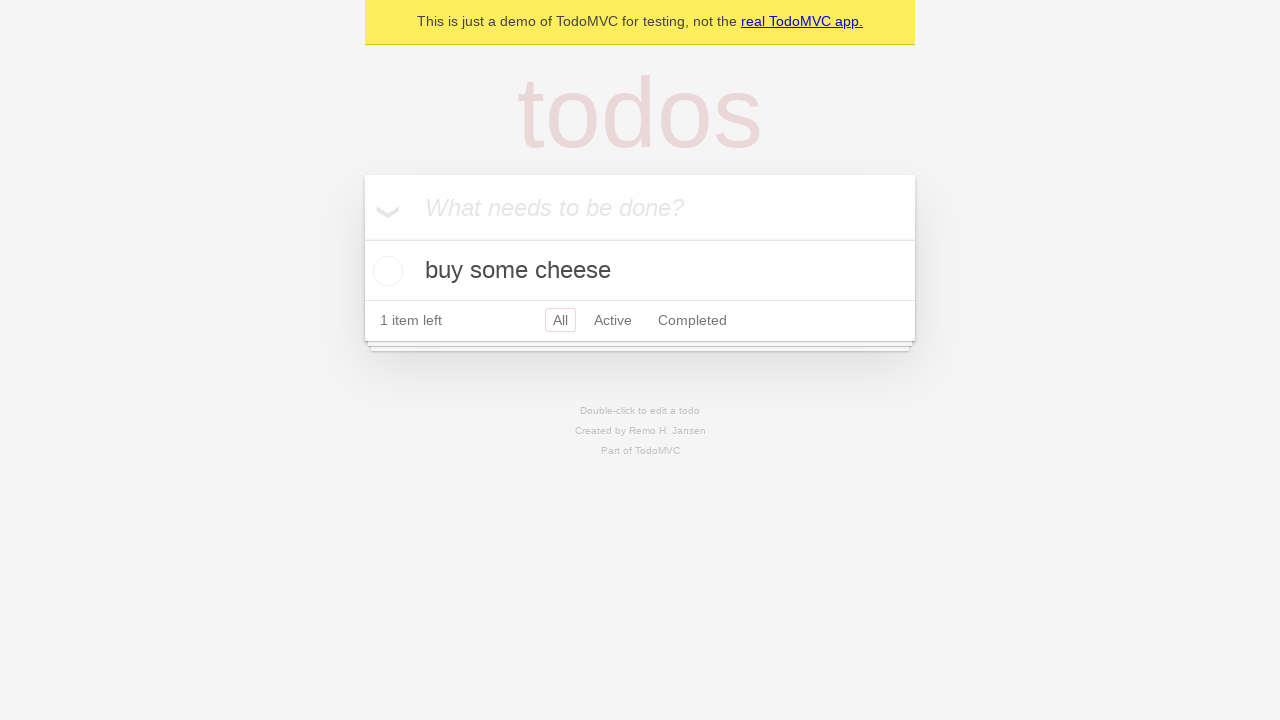

Filled new todo field with 'feed the cat' on internal:attr=[placeholder="What needs to be done?"i]
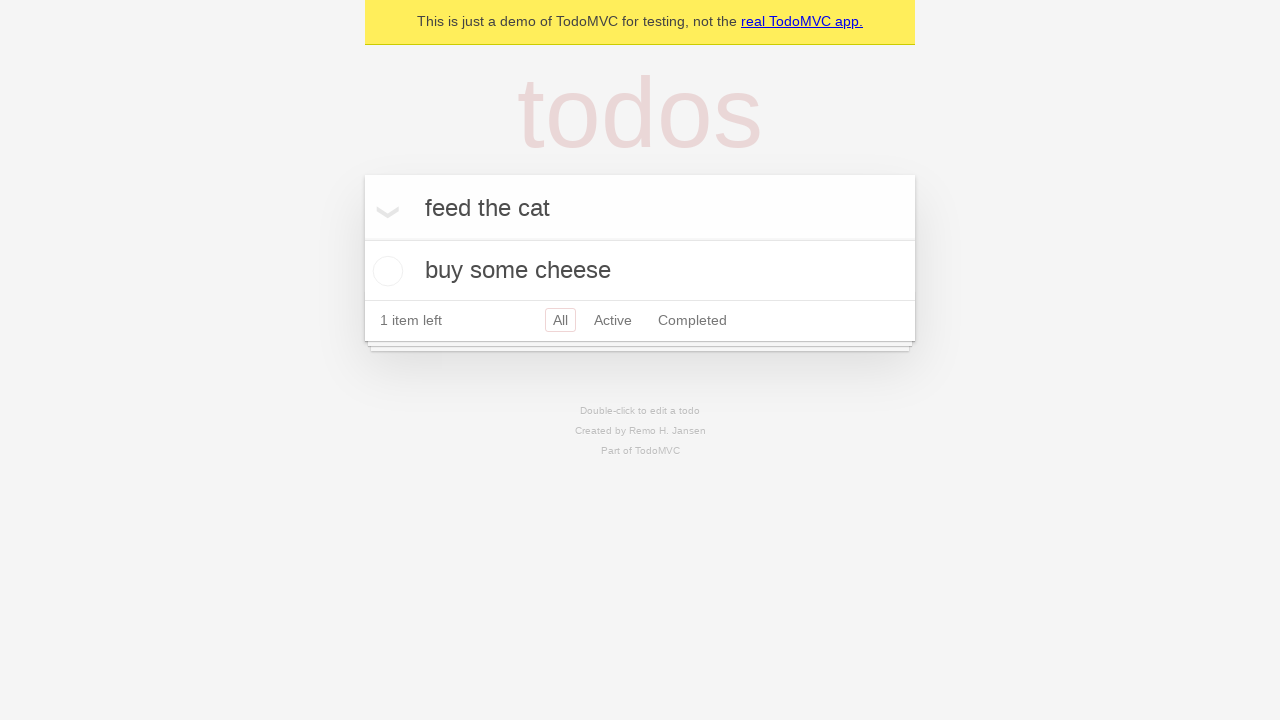

Pressed Enter to add second todo item on internal:attr=[placeholder="What needs to be done?"i]
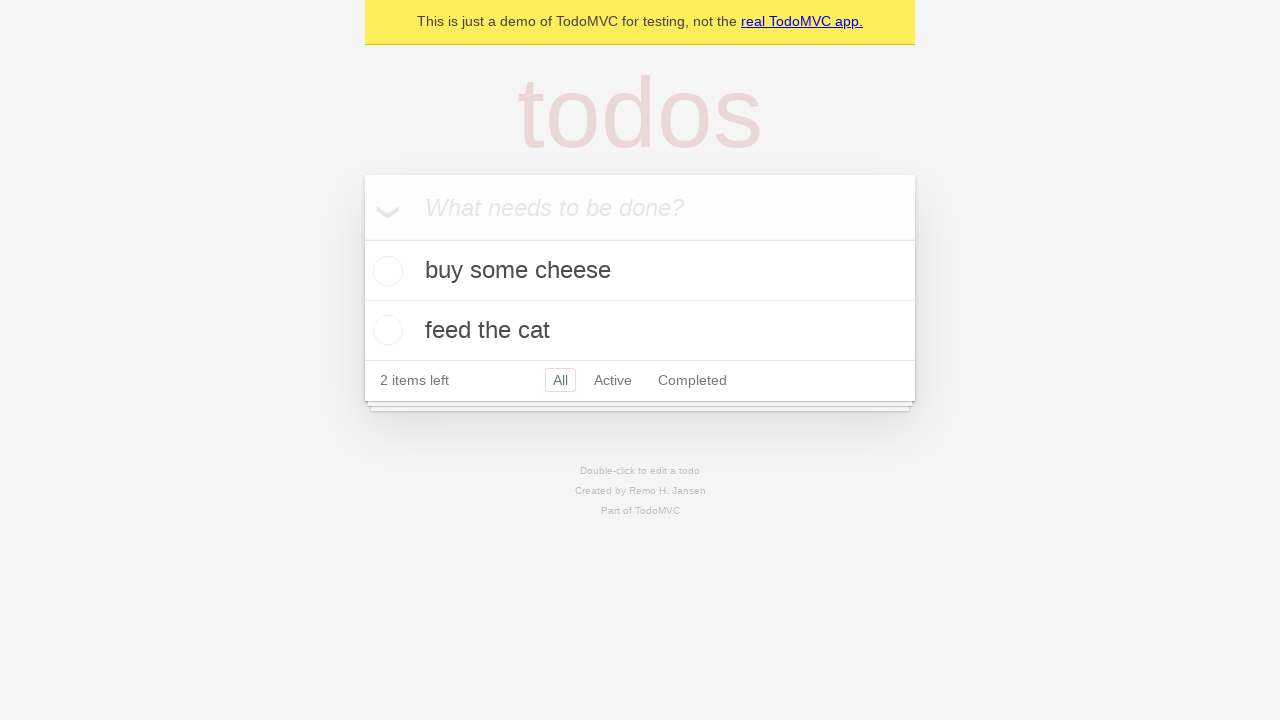

Filled new todo field with 'book a doctors appointment' on internal:attr=[placeholder="What needs to be done?"i]
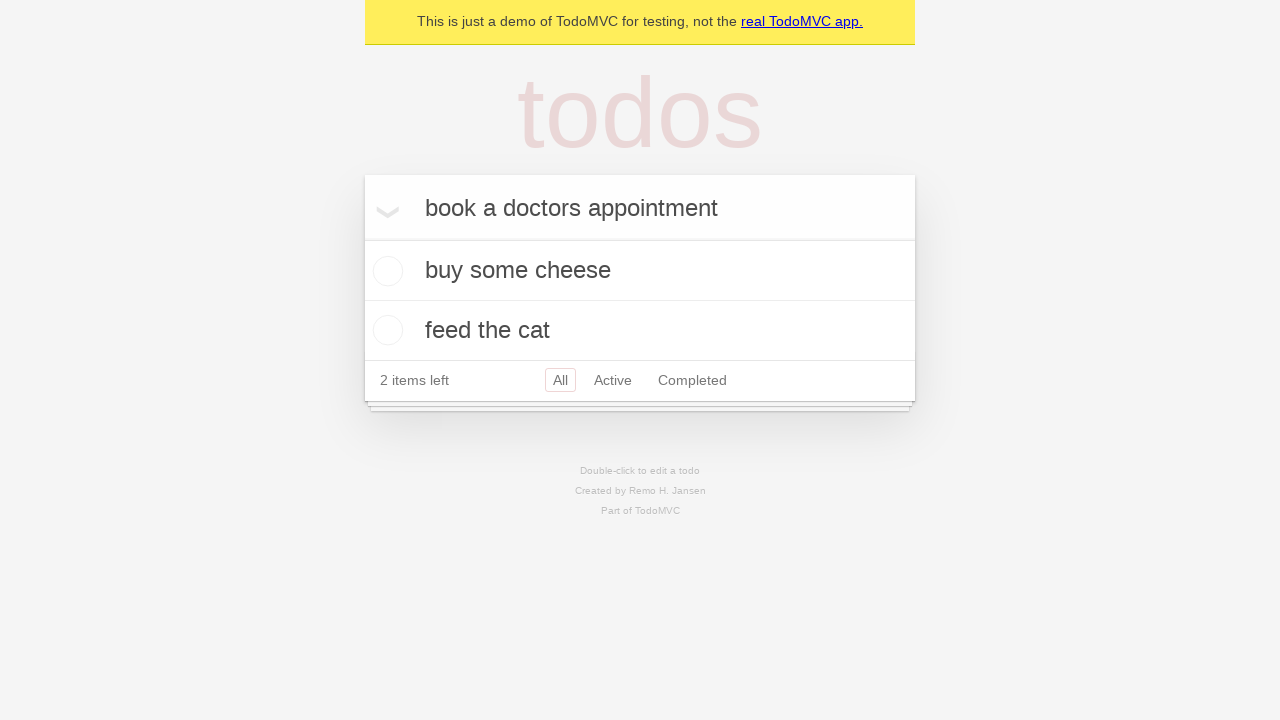

Pressed Enter to add third todo item on internal:attr=[placeholder="What needs to be done?"i]
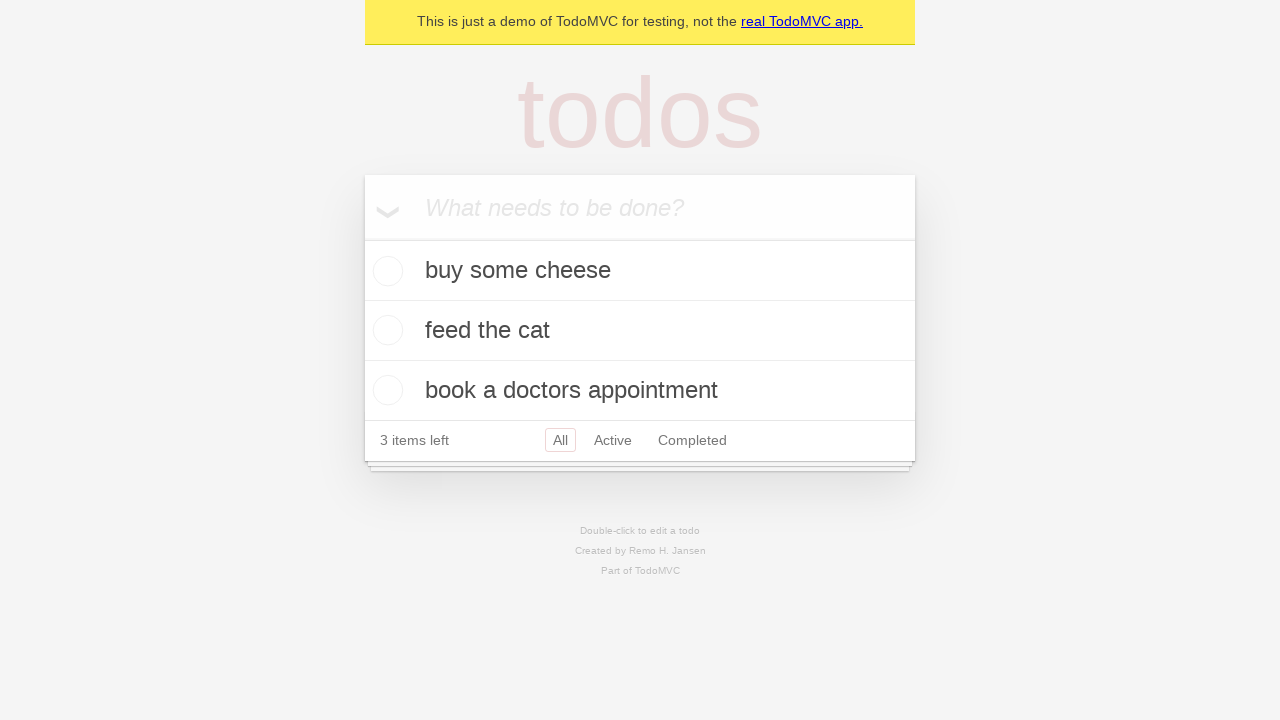

Checked toggle-all checkbox to mark all items as complete at (362, 238) on internal:label="Mark all as complete"i
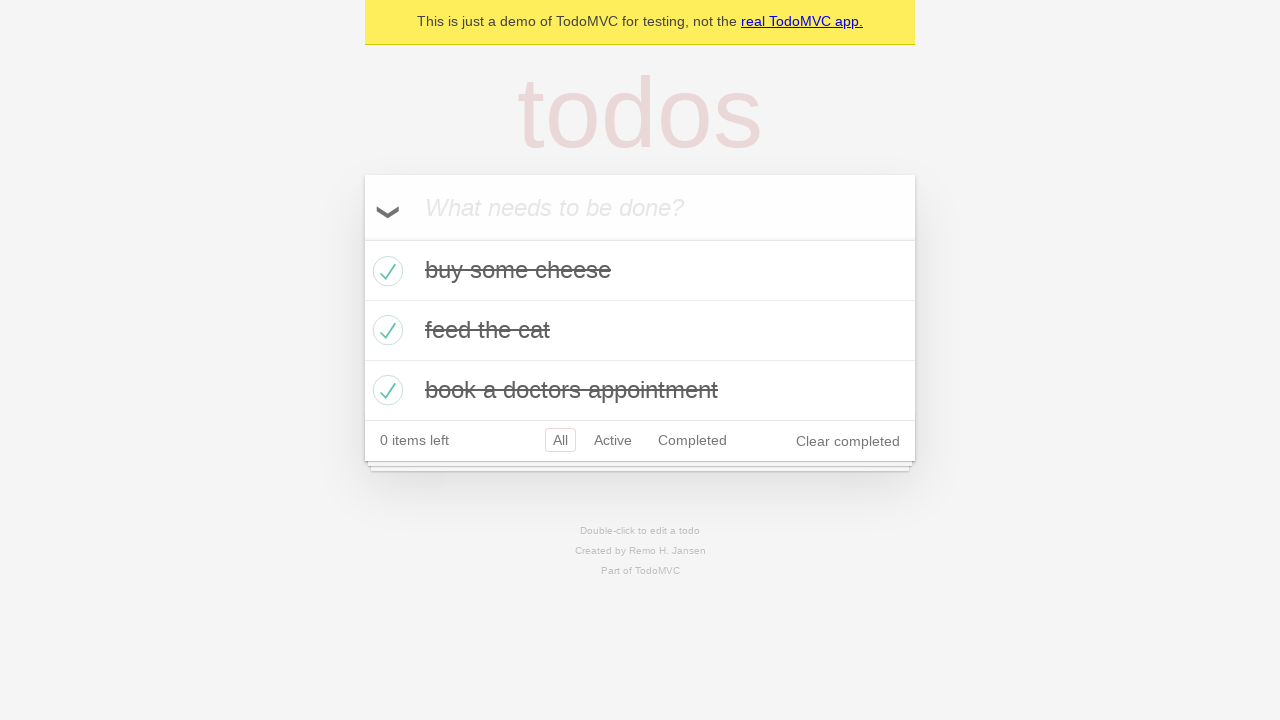

Unchecked toggle-all checkbox to clear complete state of all items at (362, 238) on internal:label="Mark all as complete"i
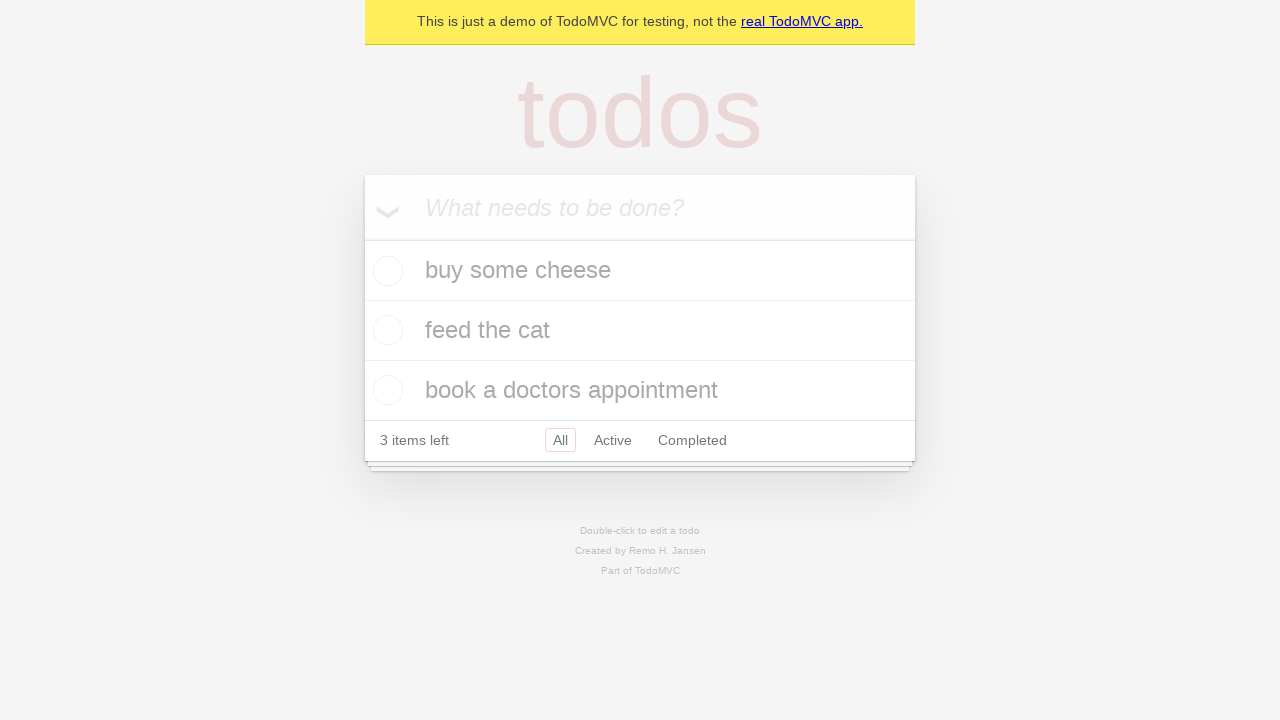

Waited for todo items to be visible and unmarked
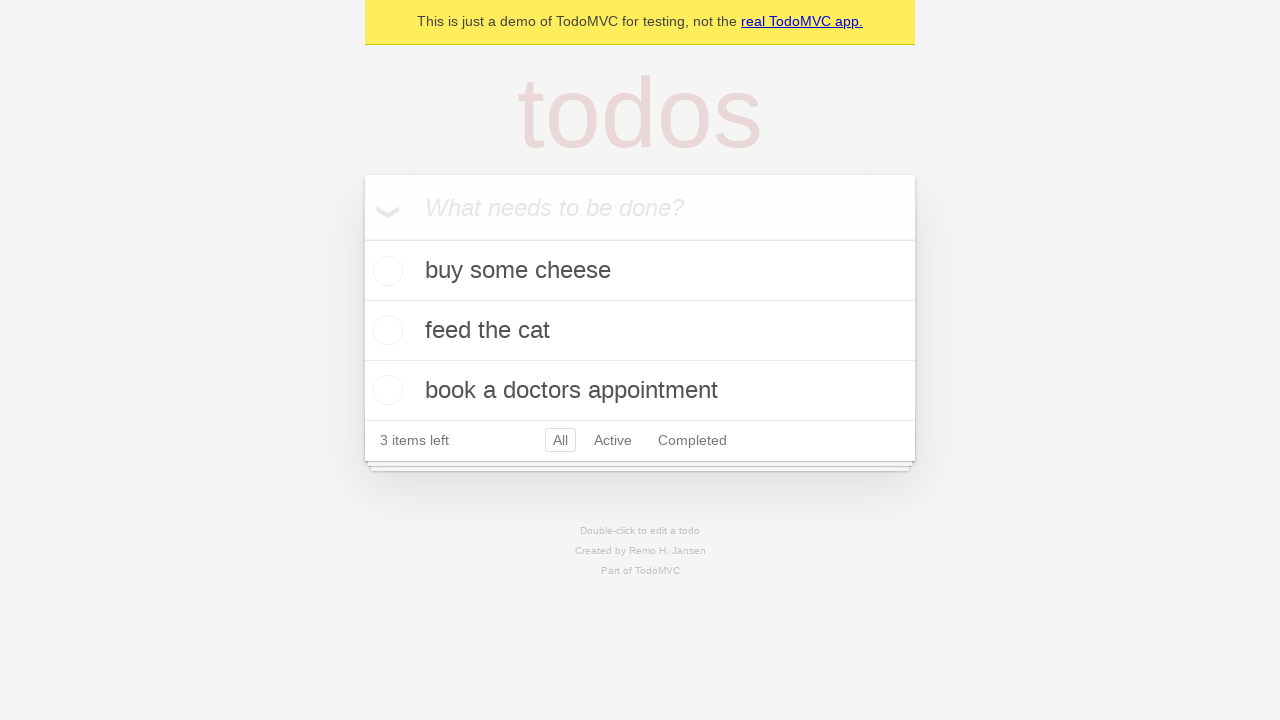

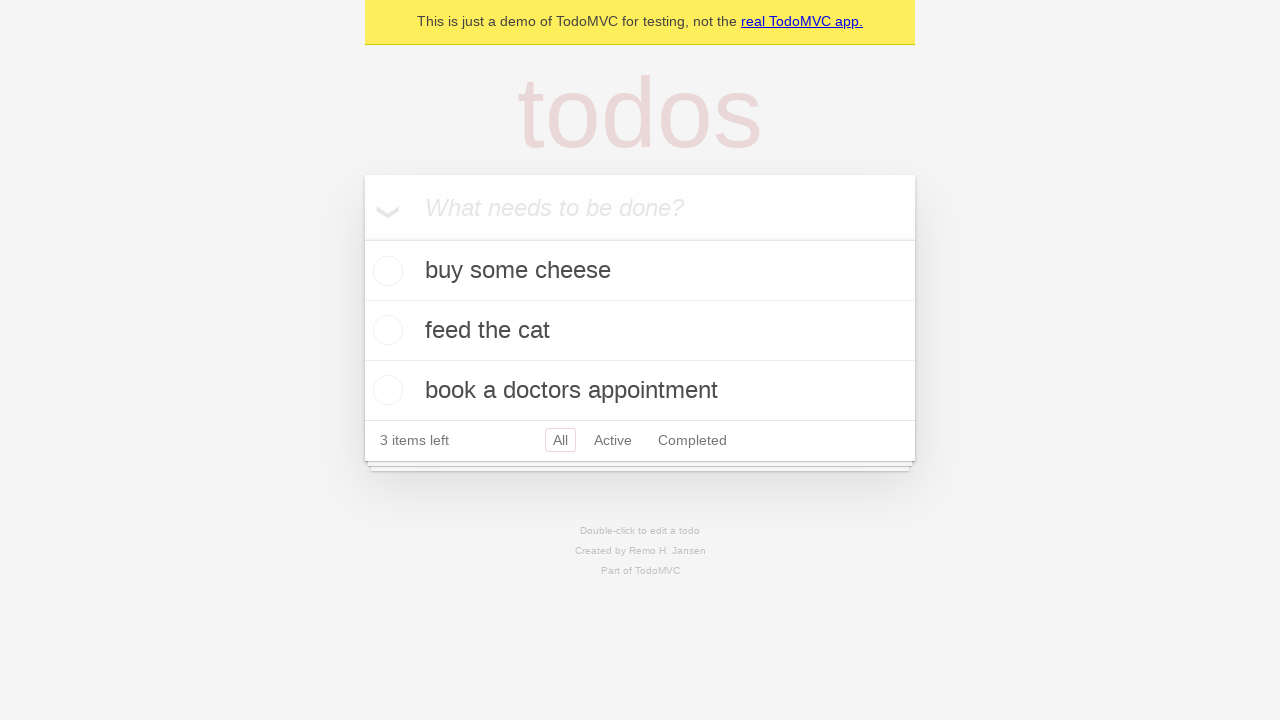